Verifies that the last menu item is "Submit New Language" by clicking on it and checking the page header

Starting URL: https://www.99-bottles-of-beer.net/

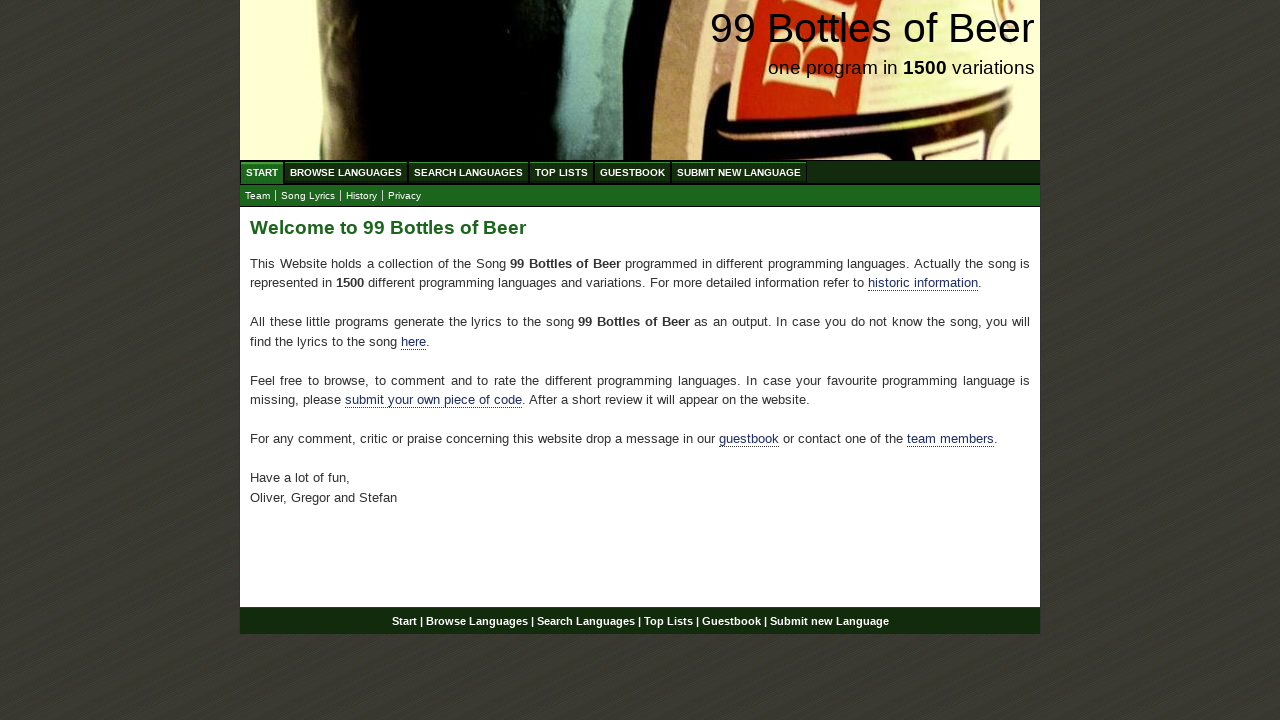

Clicked on 'Submit New Language' menu item at (739, 172) on a[href='/submitnewlanguage.html']
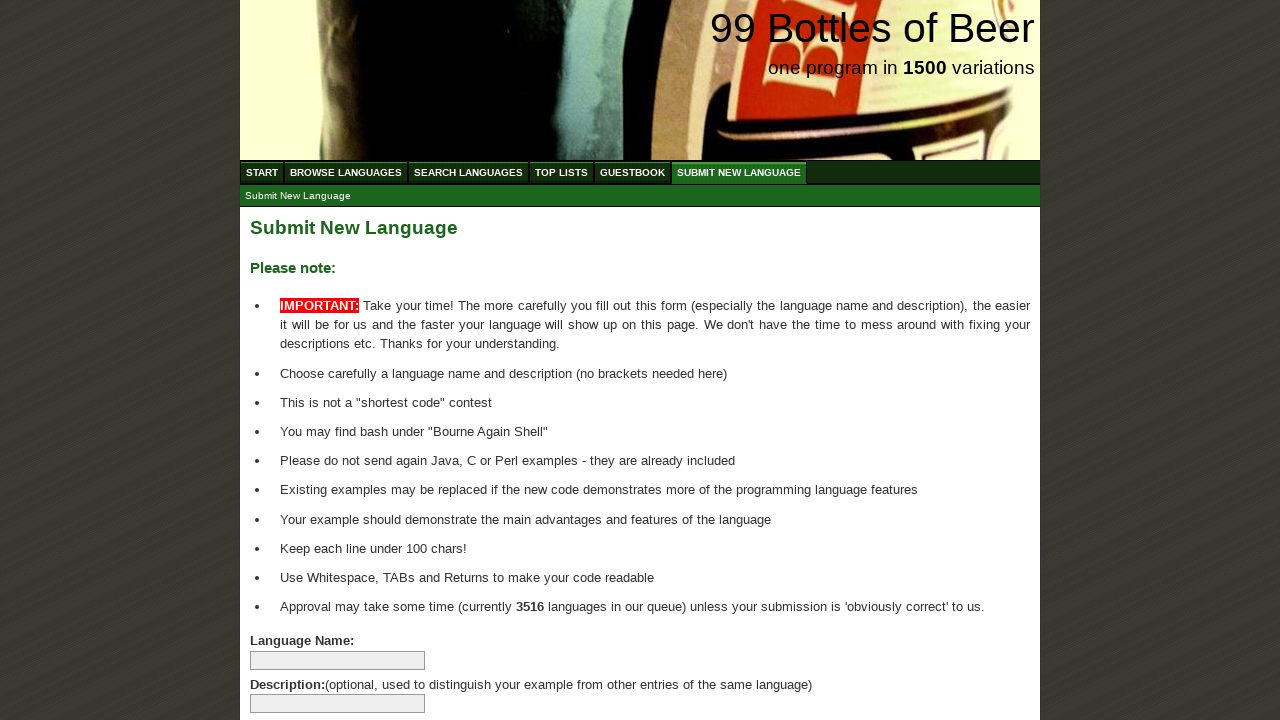

Page header loaded and became visible
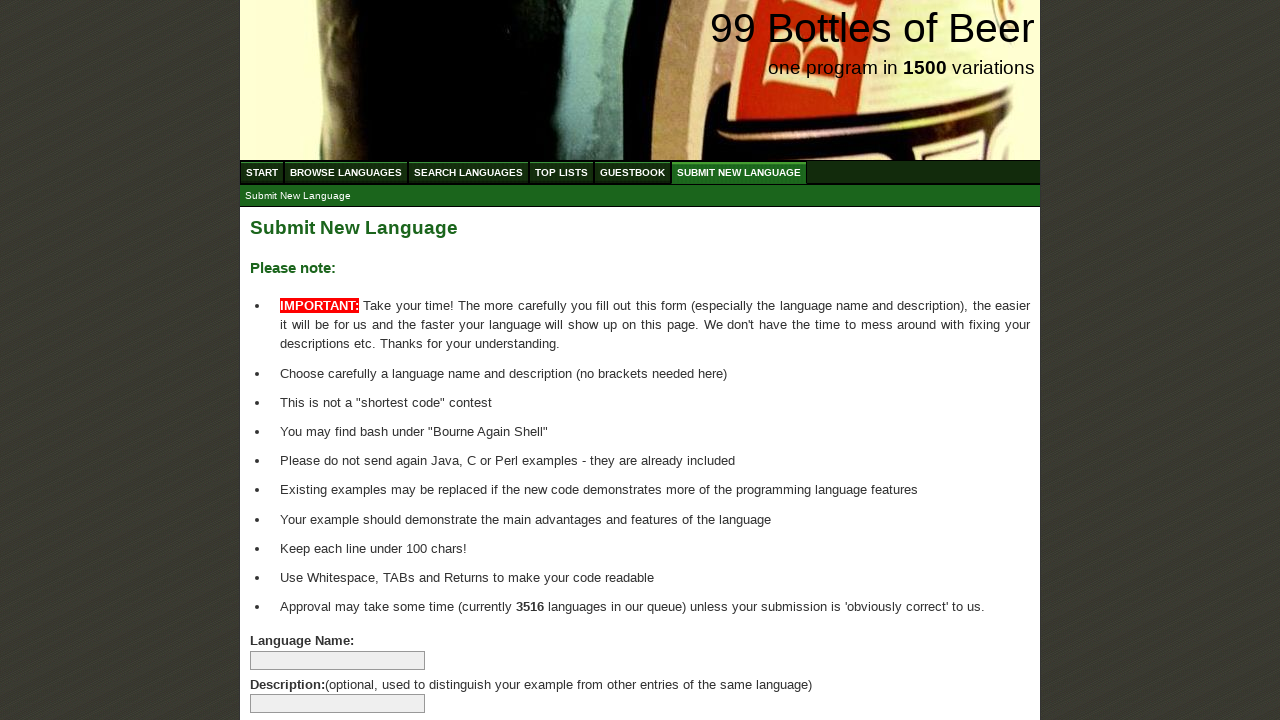

Clicked on the page header element at (640, 228) on div#main h2
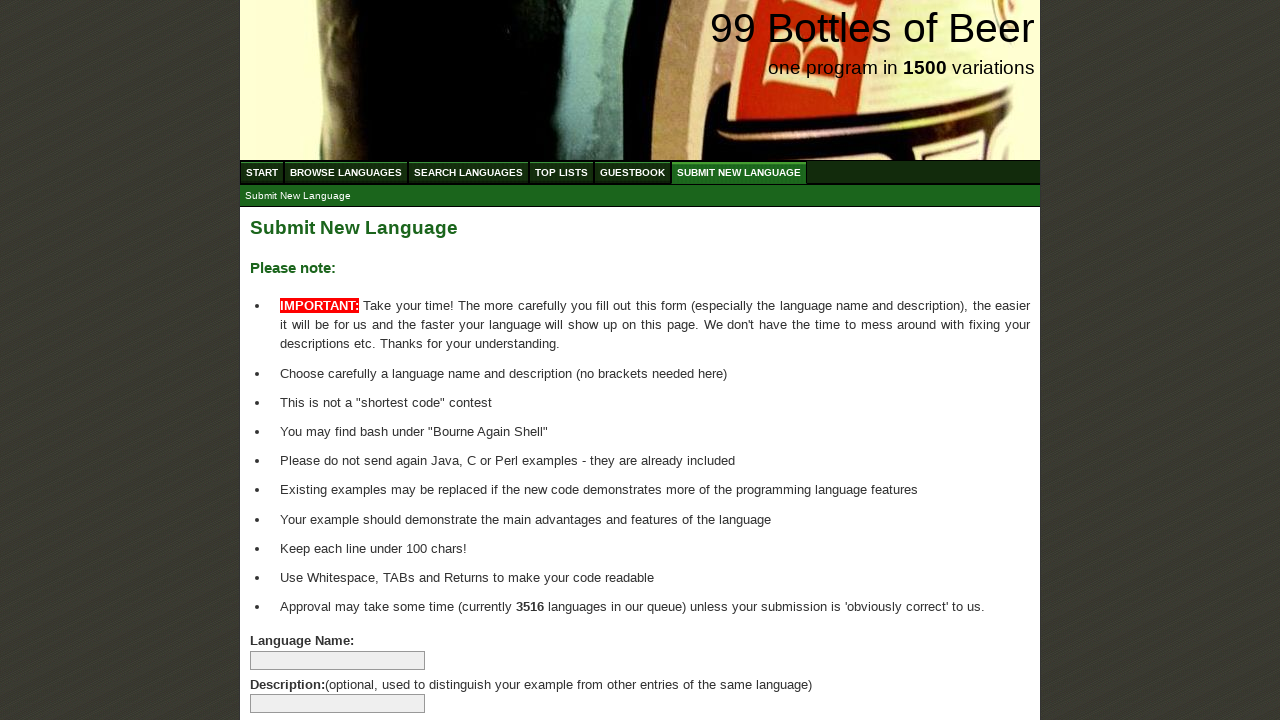

Retrieved header element text content
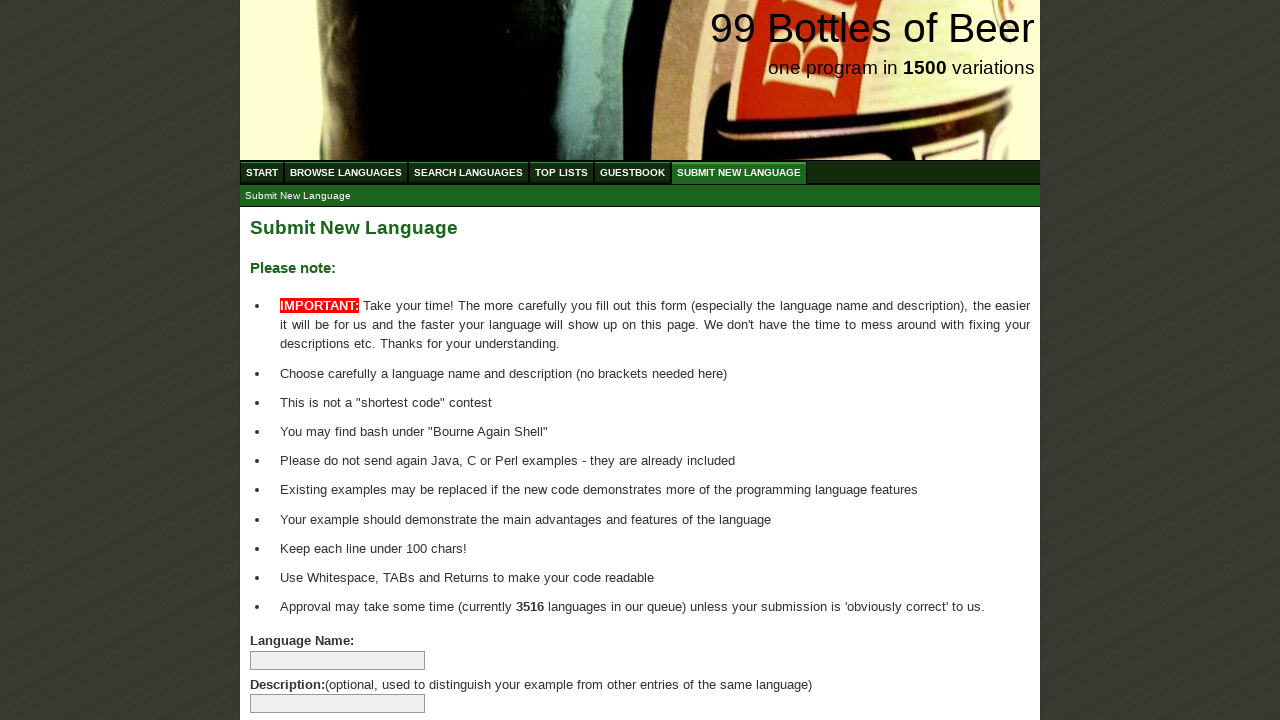

Verified header text is 'Submit New Language'
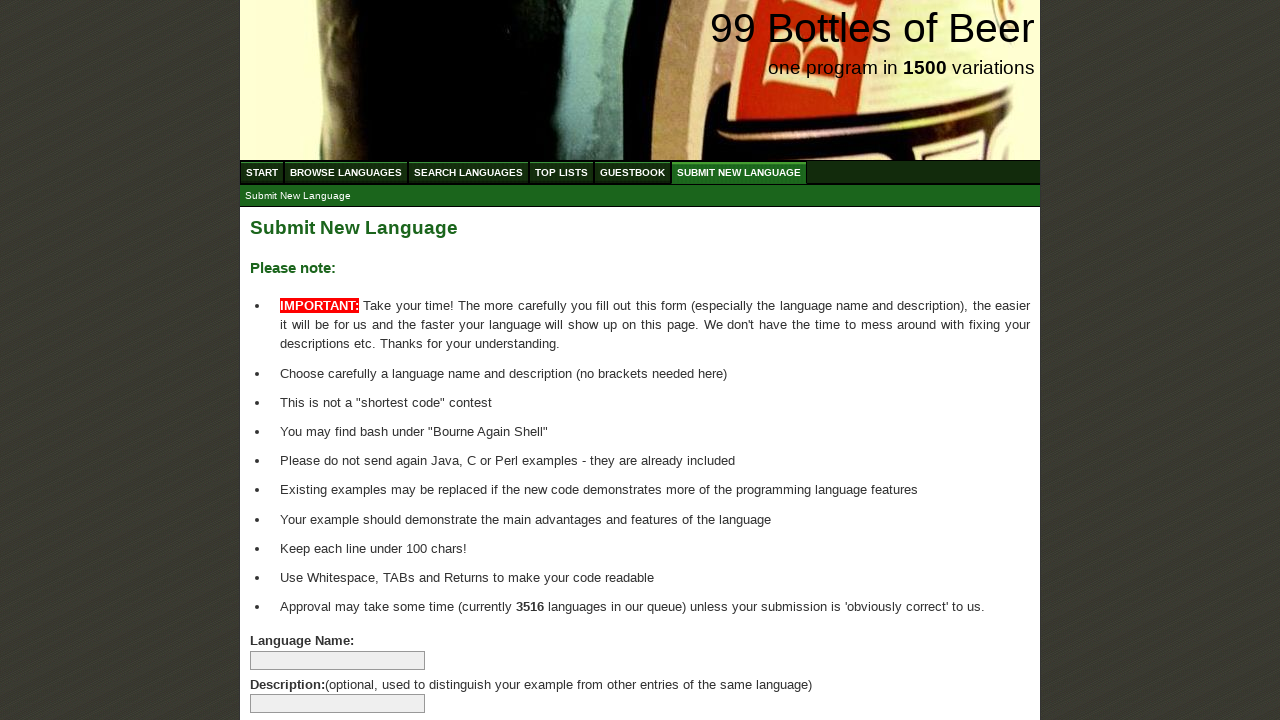

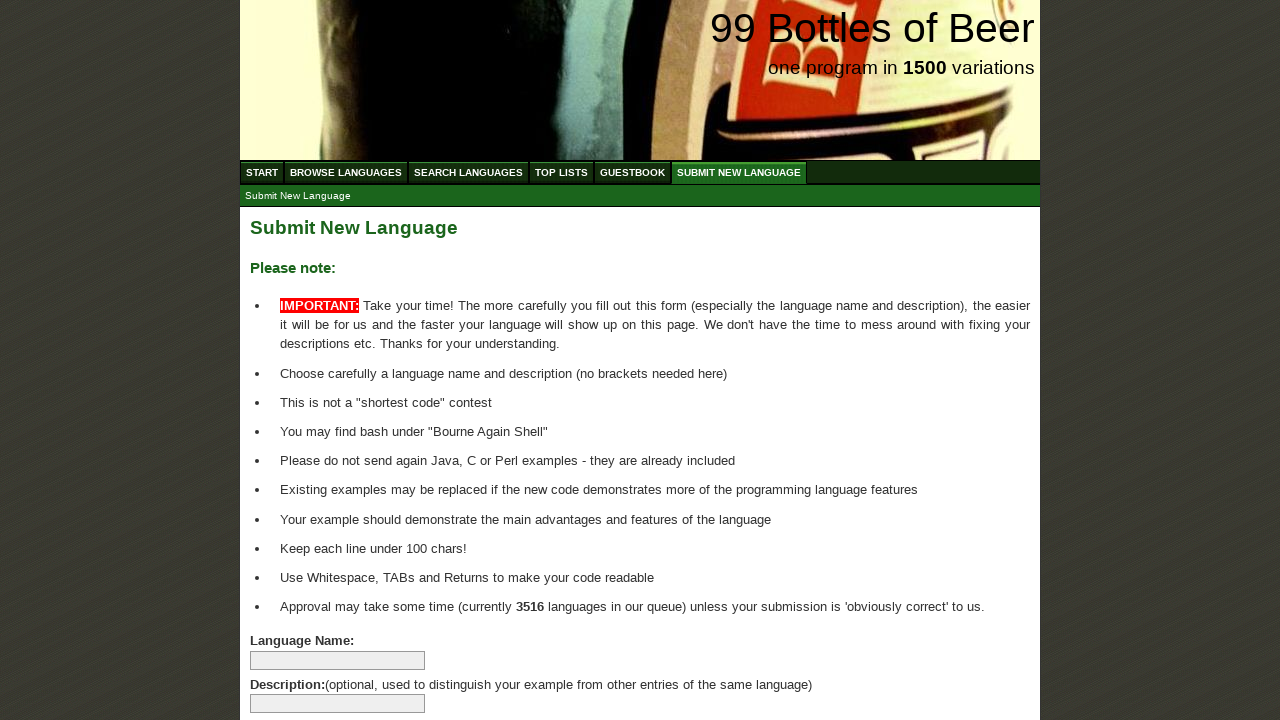